Tests context menu functionality by right-clicking a button, selecting an option from the context menu, and accepting the resulting alert

Starting URL: https://swisnl.github.io/jQuery-contextMenu/demo.html

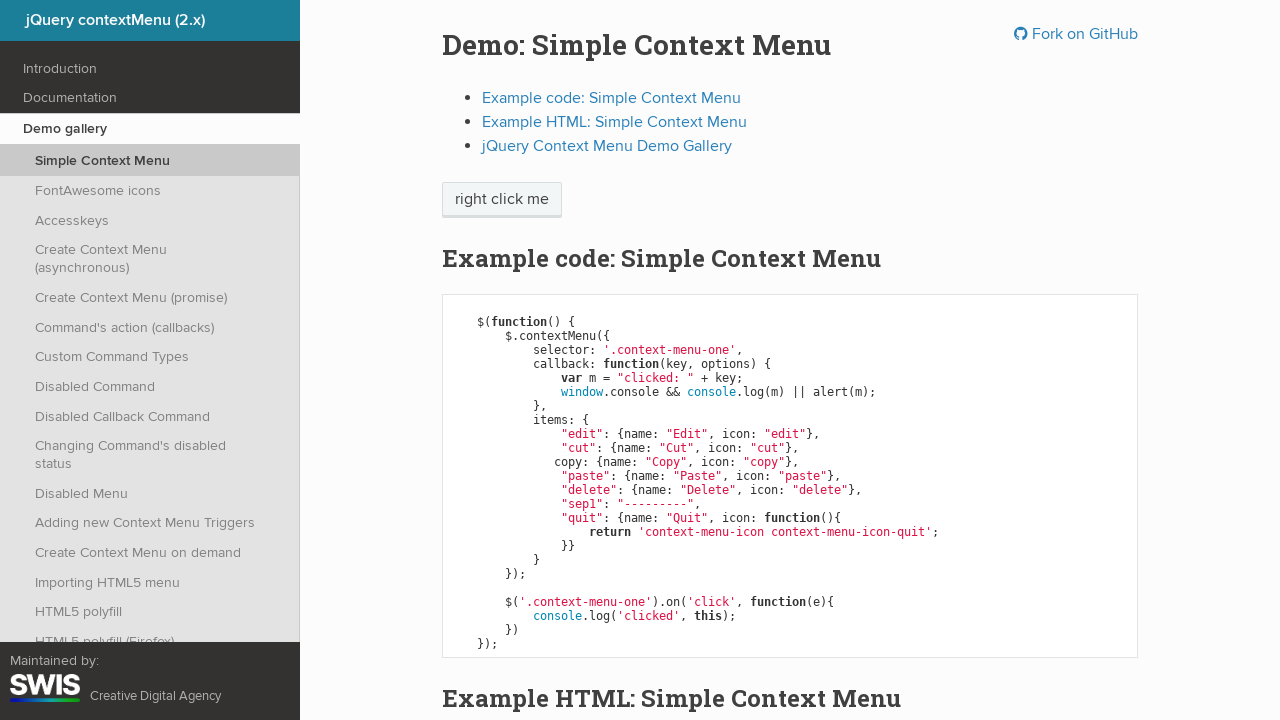

Located the context menu button element
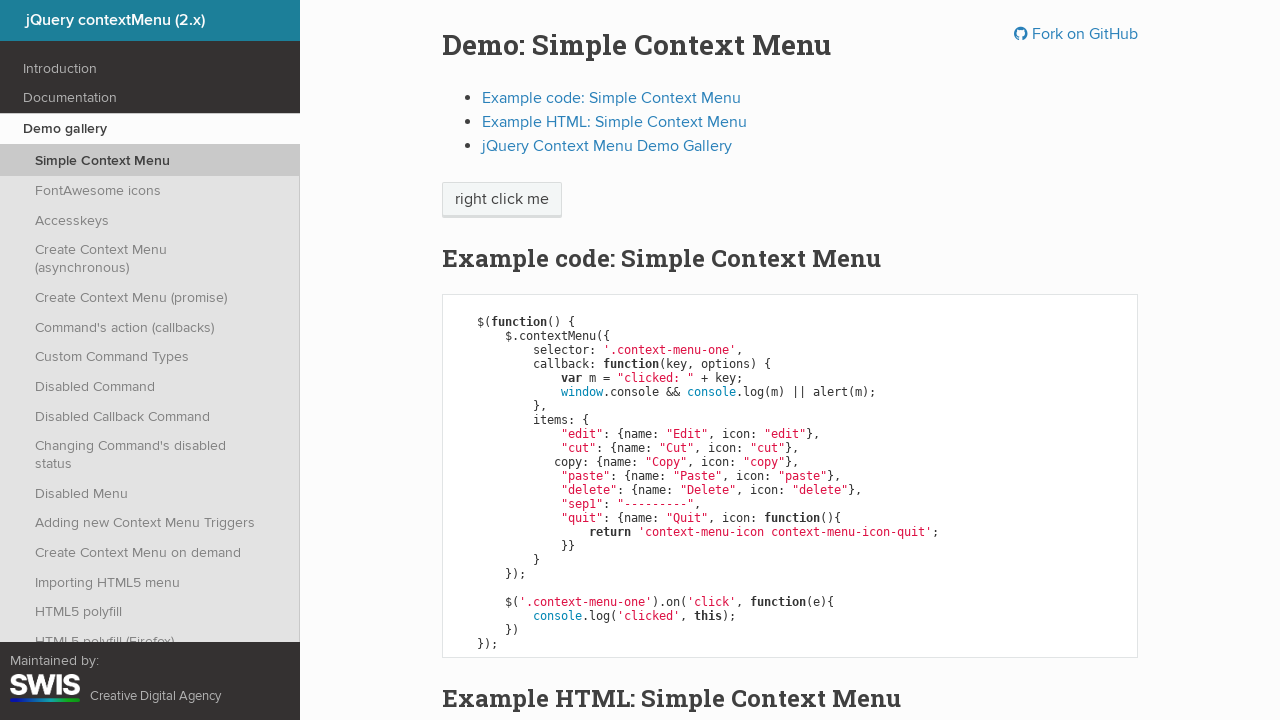

Right-clicked the button to open context menu at (502, 200) on xpath=//span[@class='context-menu-one btn btn-neutral']
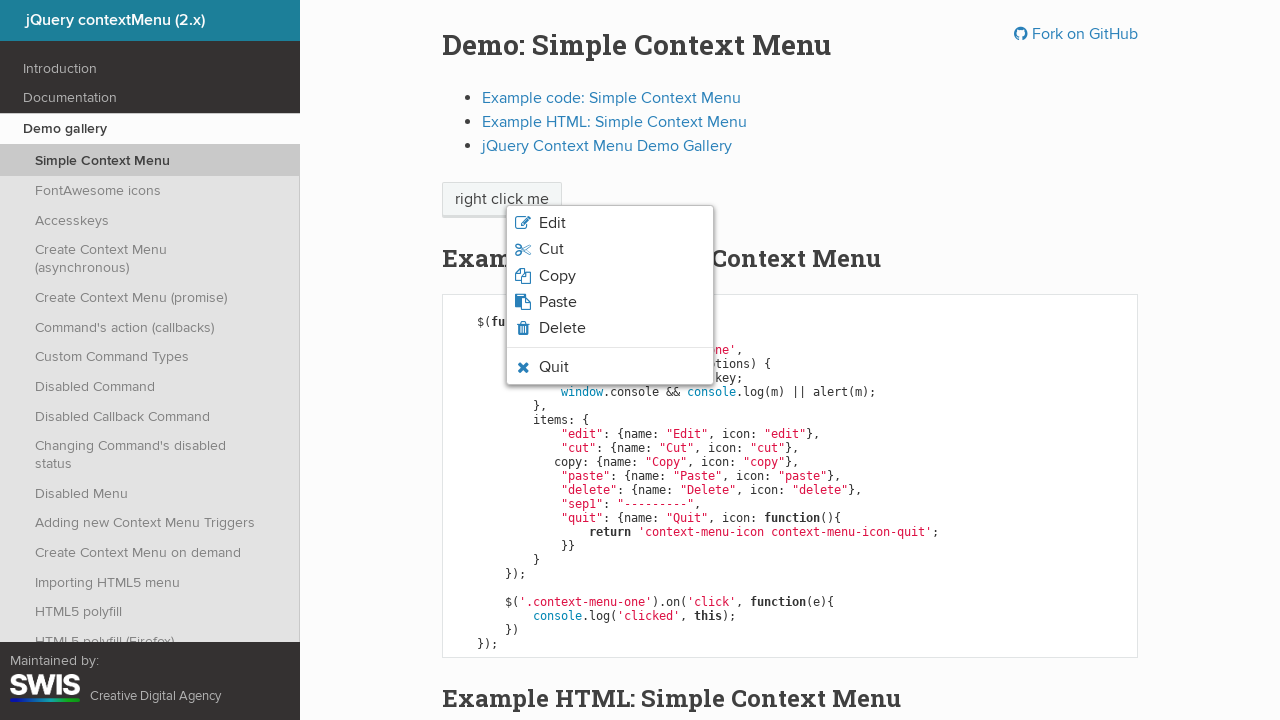

Clicked the Edit option from context menu at (610, 223) on xpath=//li[@class='context-menu-item context-menu-icon context-menu-icon-edit']
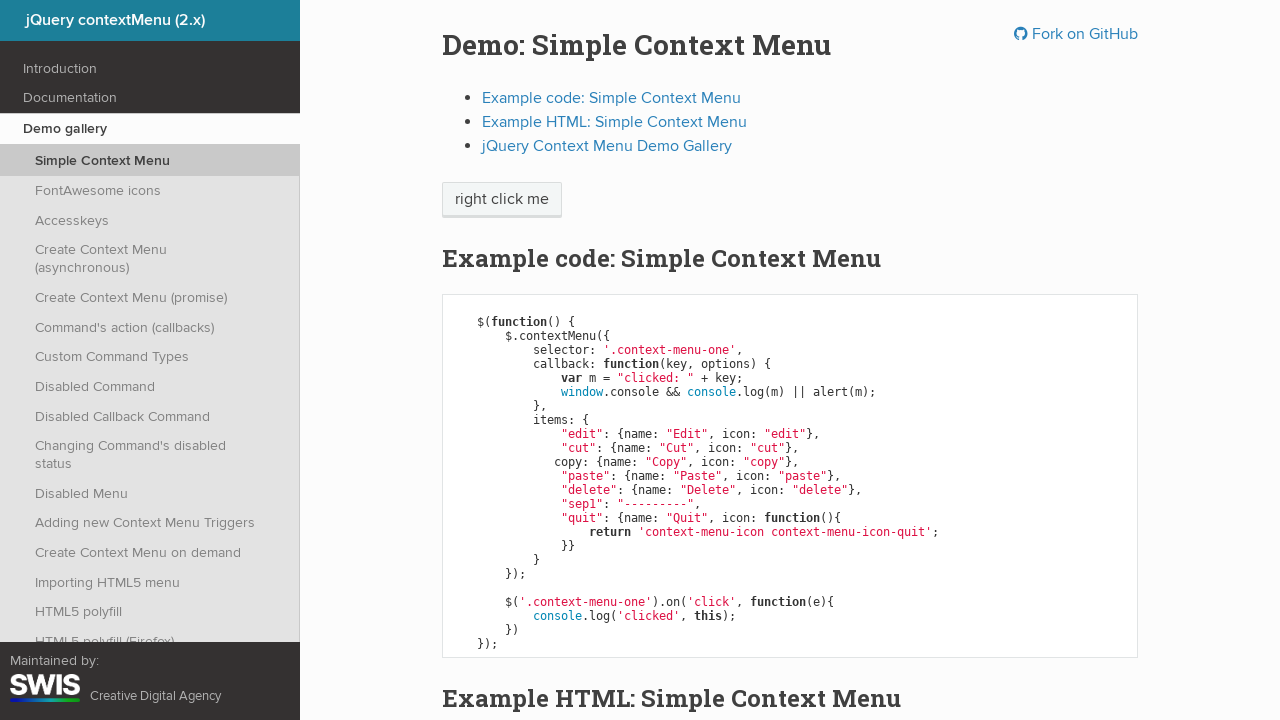

Set up handler to accept alert dialog
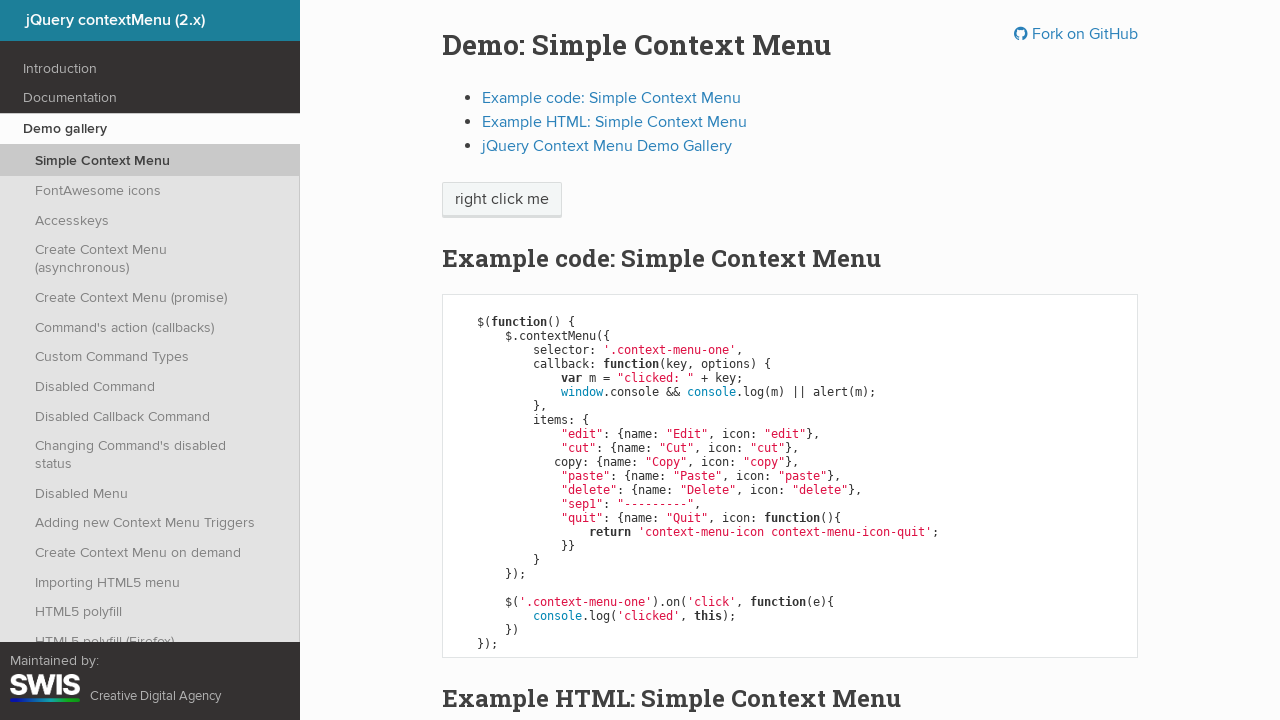

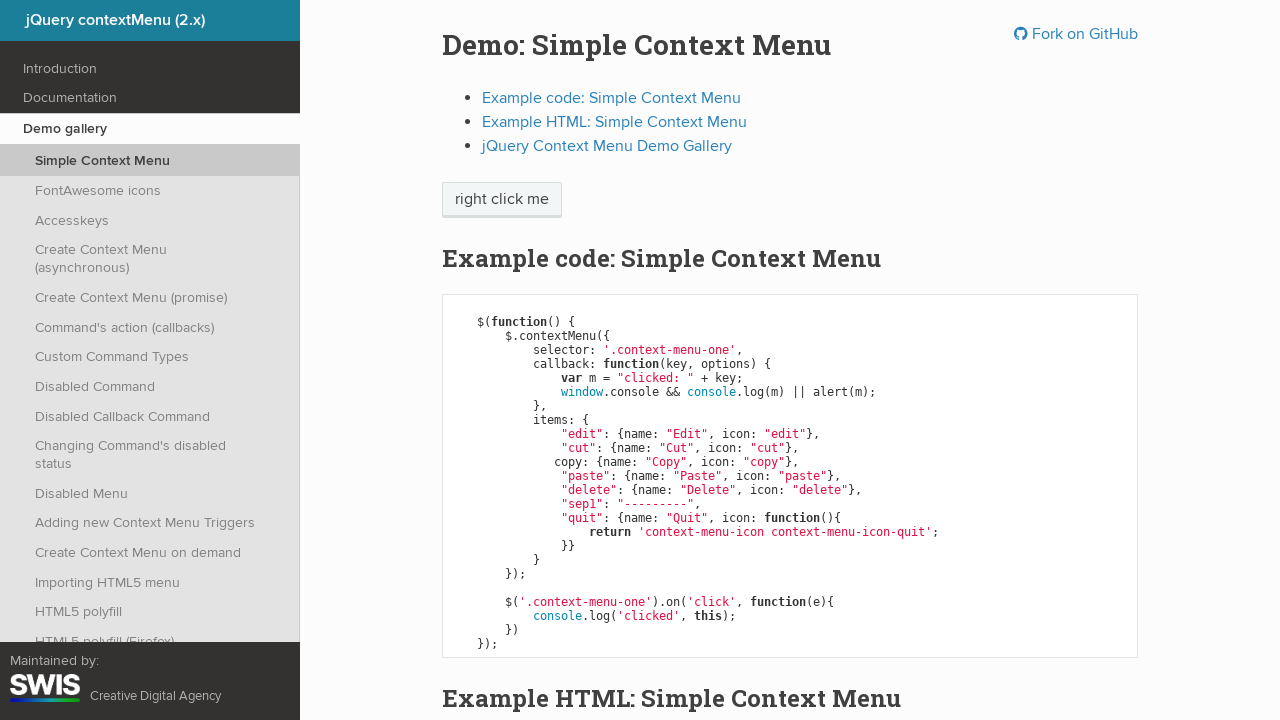